Navigates to a registration page and verifies that the page loads successfully by checking the page title is present.

Starting URL: https://www.login.hiox.com/register?referrer=easycalculation.com

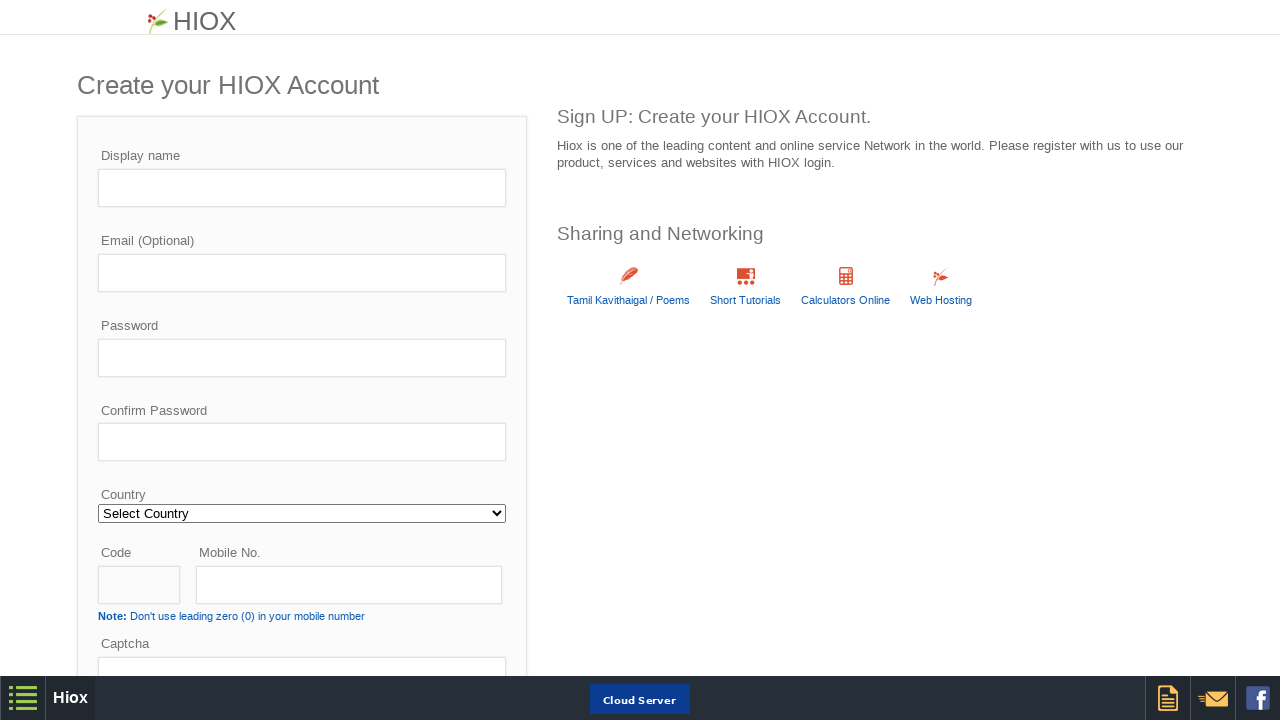

Navigated to registration page at https://www.login.hiox.com/register?referrer=easycalculation.com
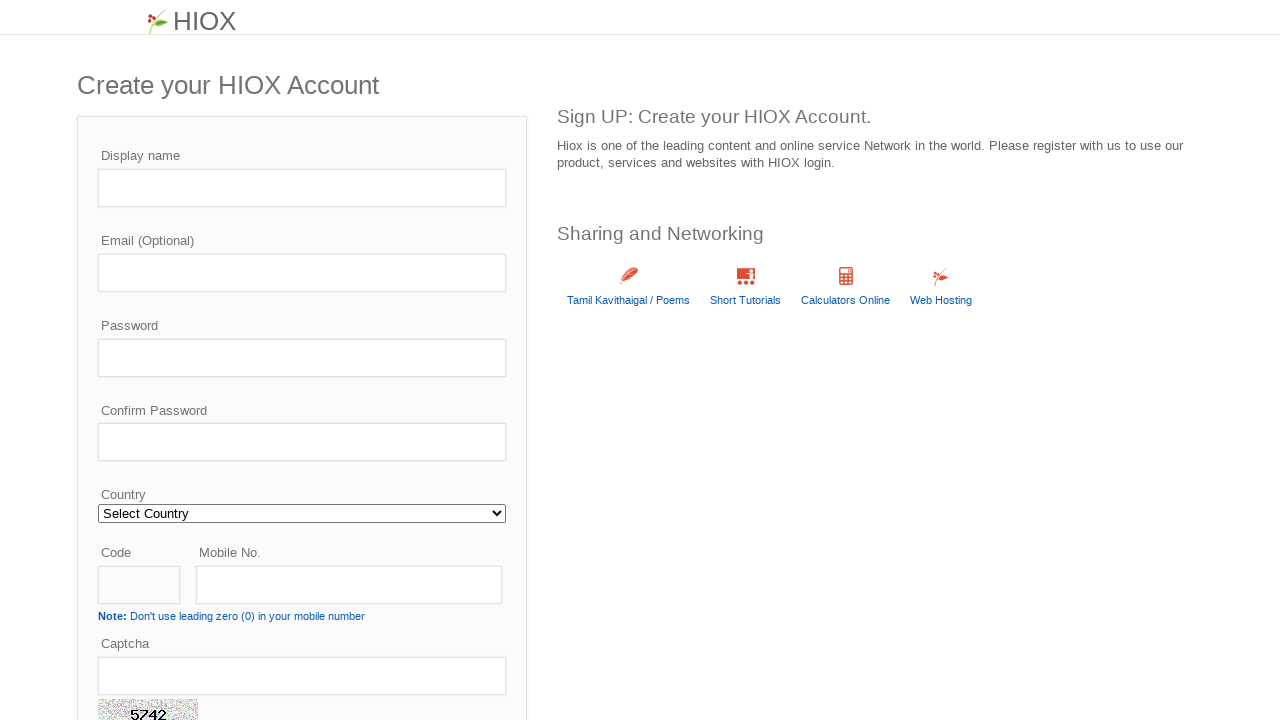

Page loaded successfully - DOM content ready
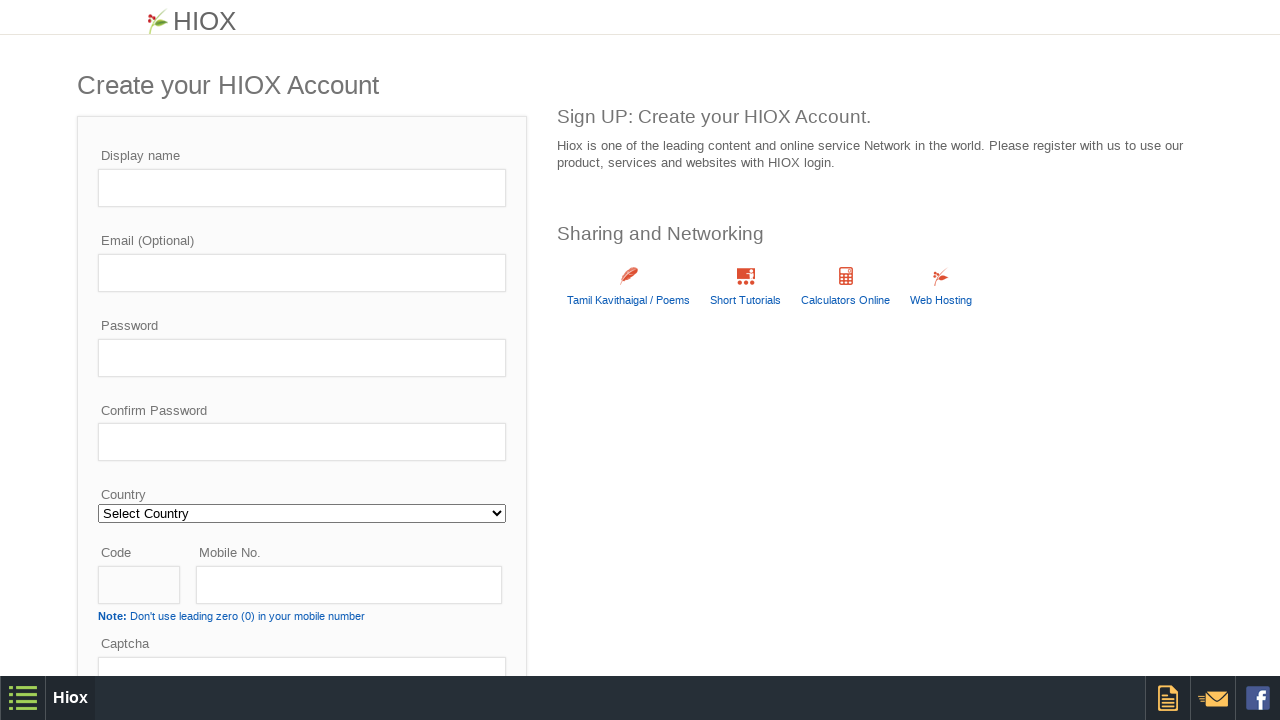

Retrieved page title: 'Create your HIOX Account'
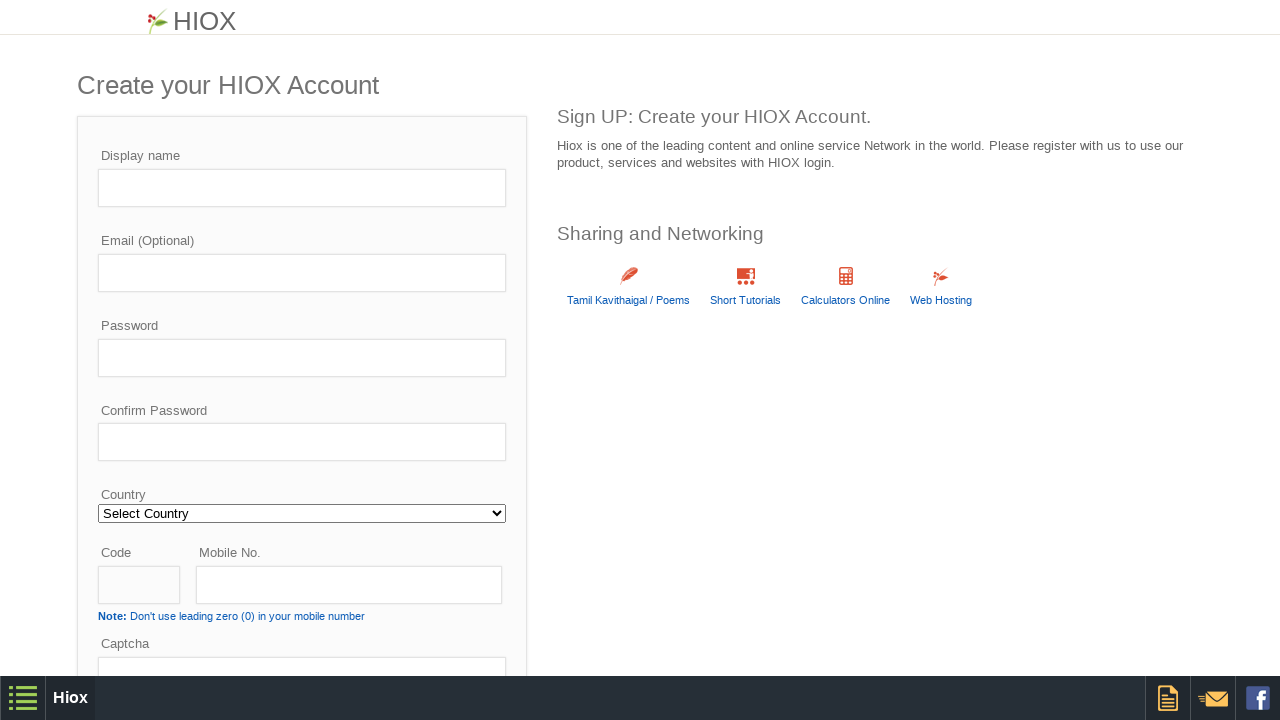

Verified page title is present and not empty
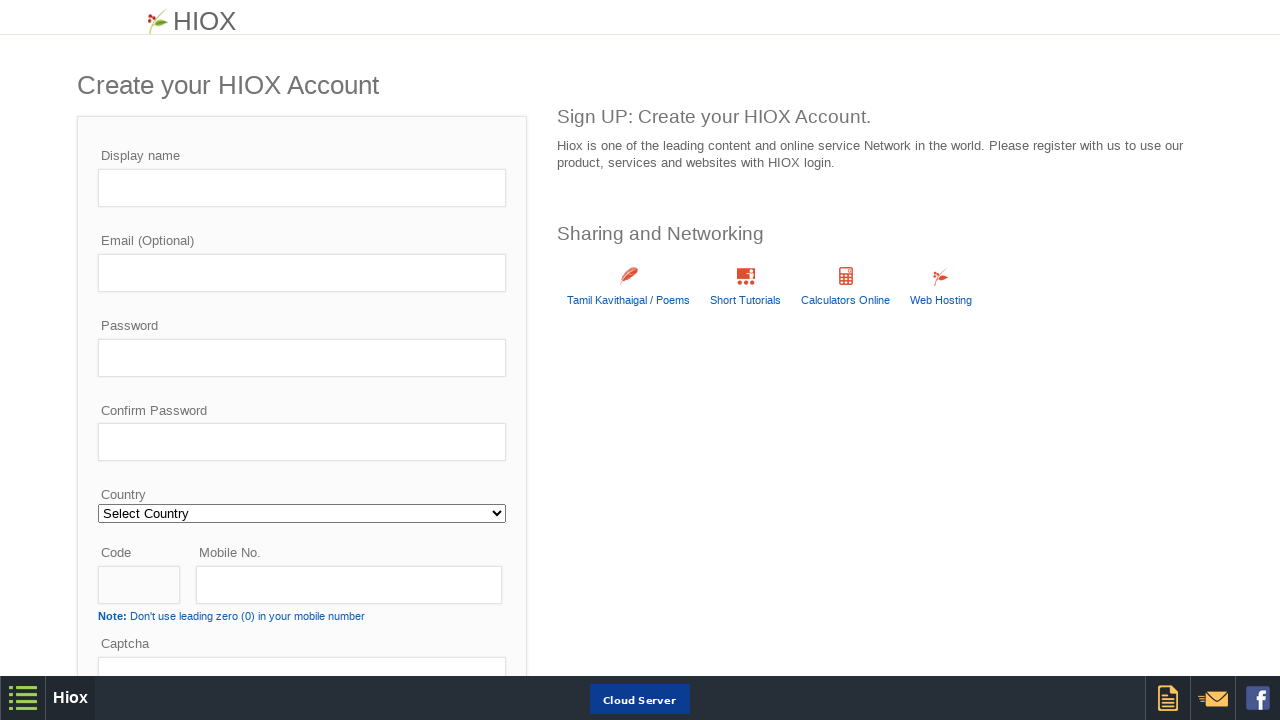

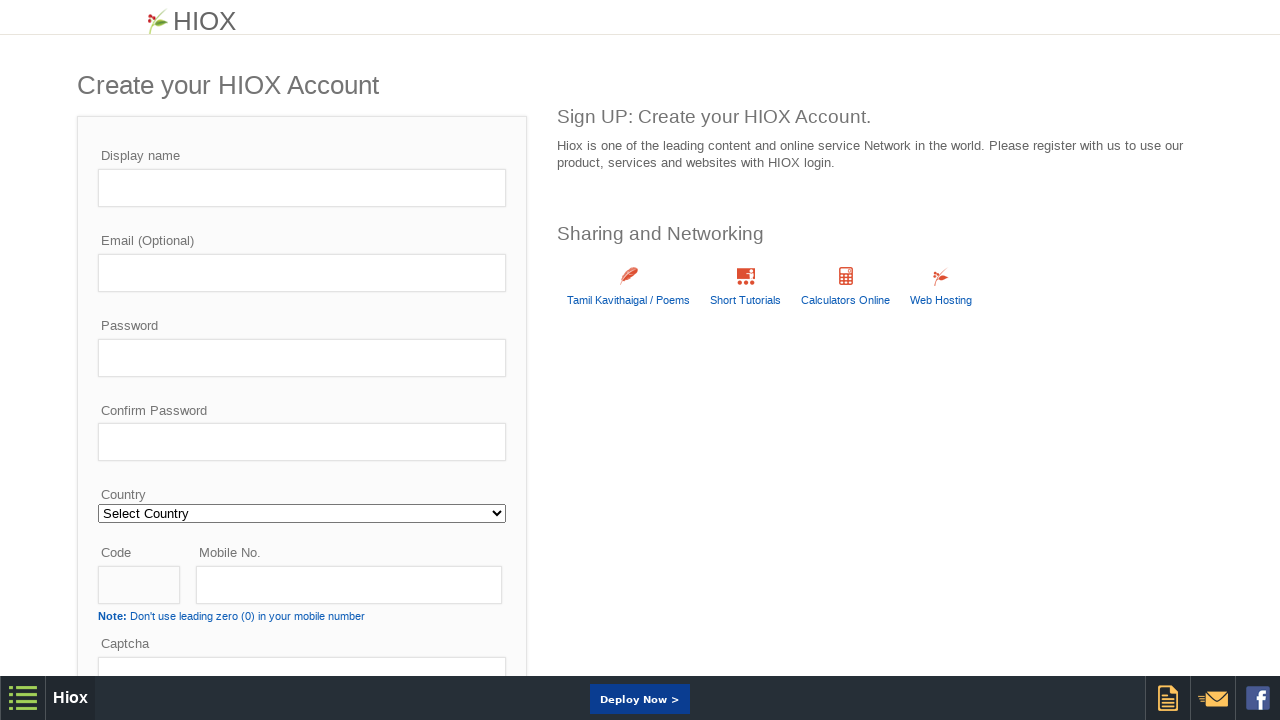